Navigates to the NIE website and verifies that all anchor links are present on the page

Starting URL: https://nie.ac.in/

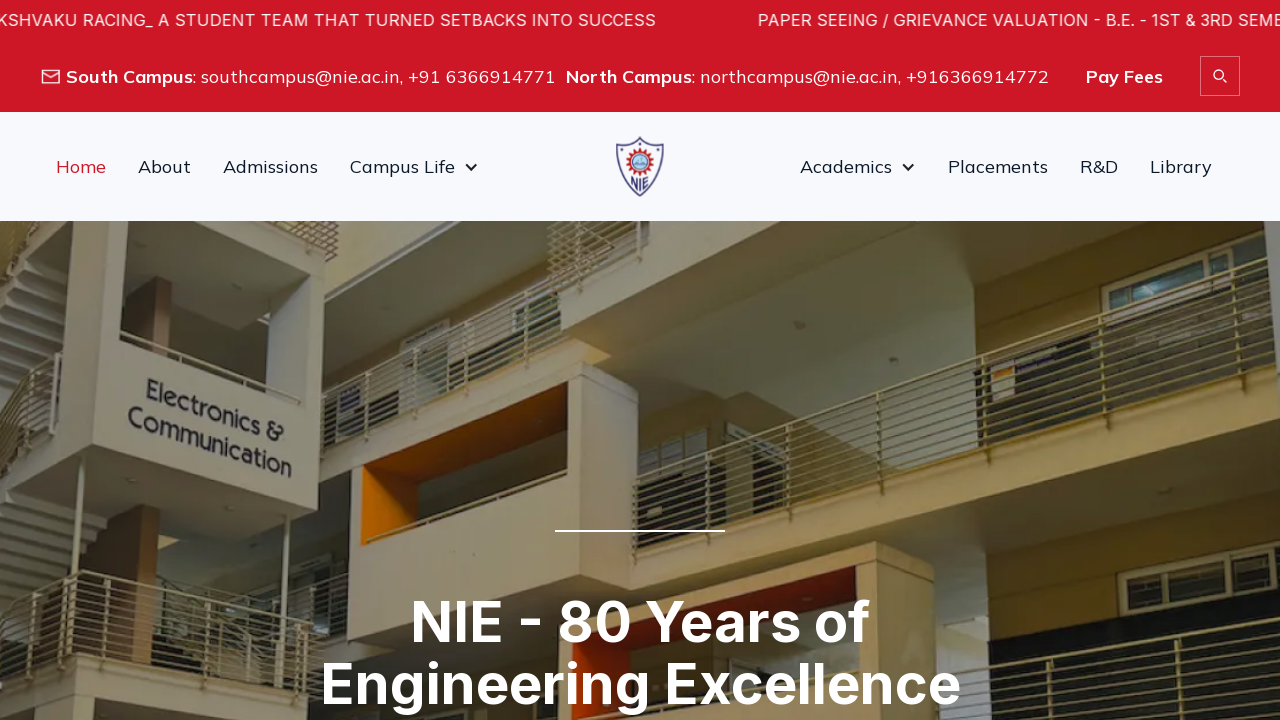

Navigated to NIE website at https://nie.ac.in/
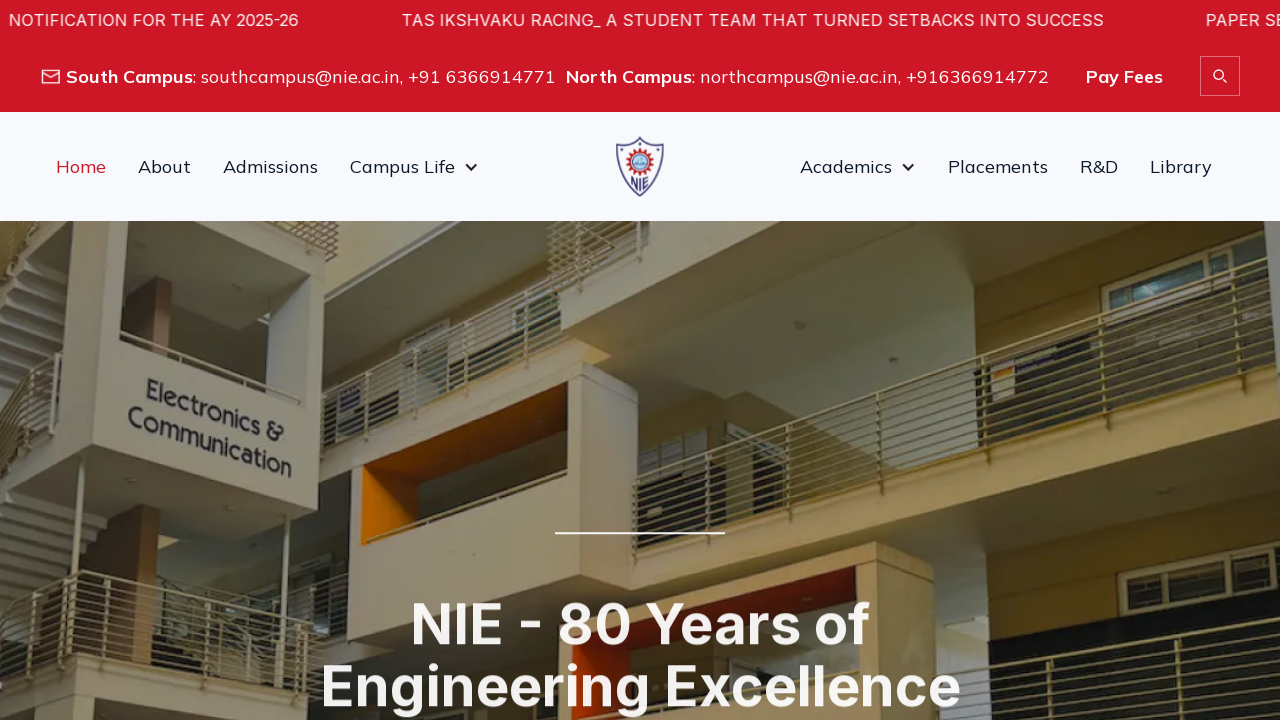

Waited for anchor links to be present on the page
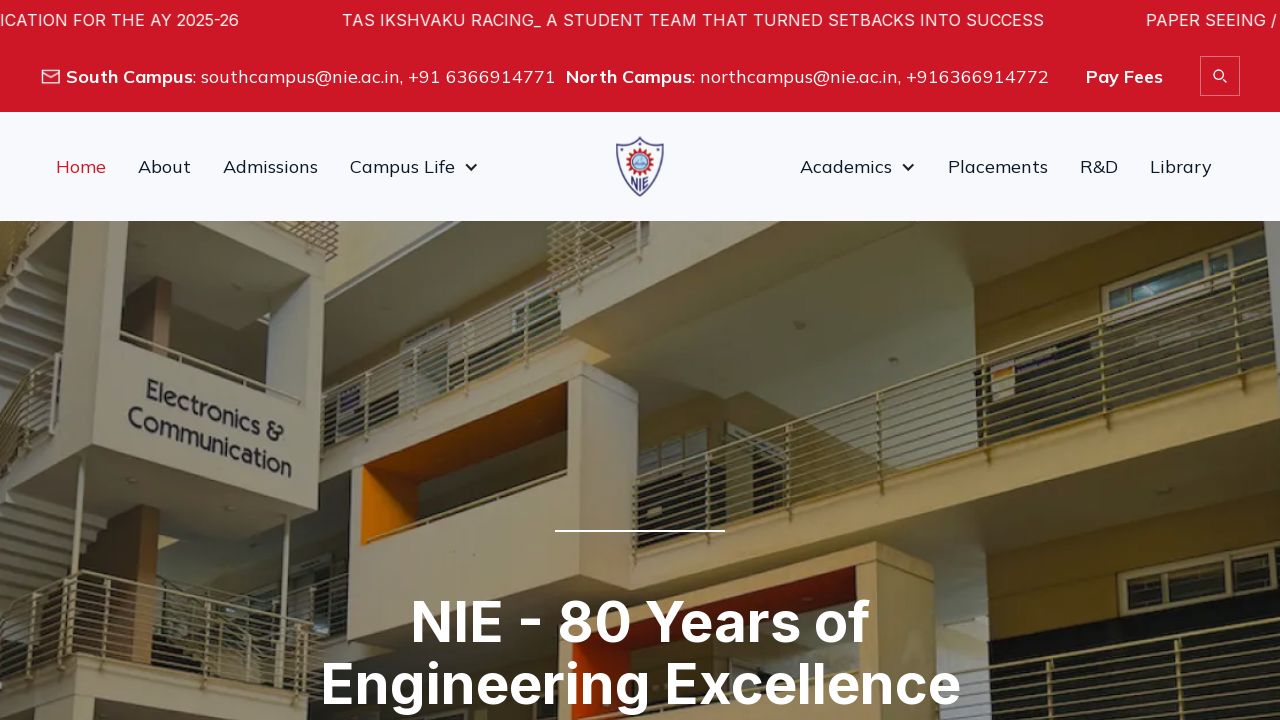

Retrieved all anchor links from the page - found 111 links total
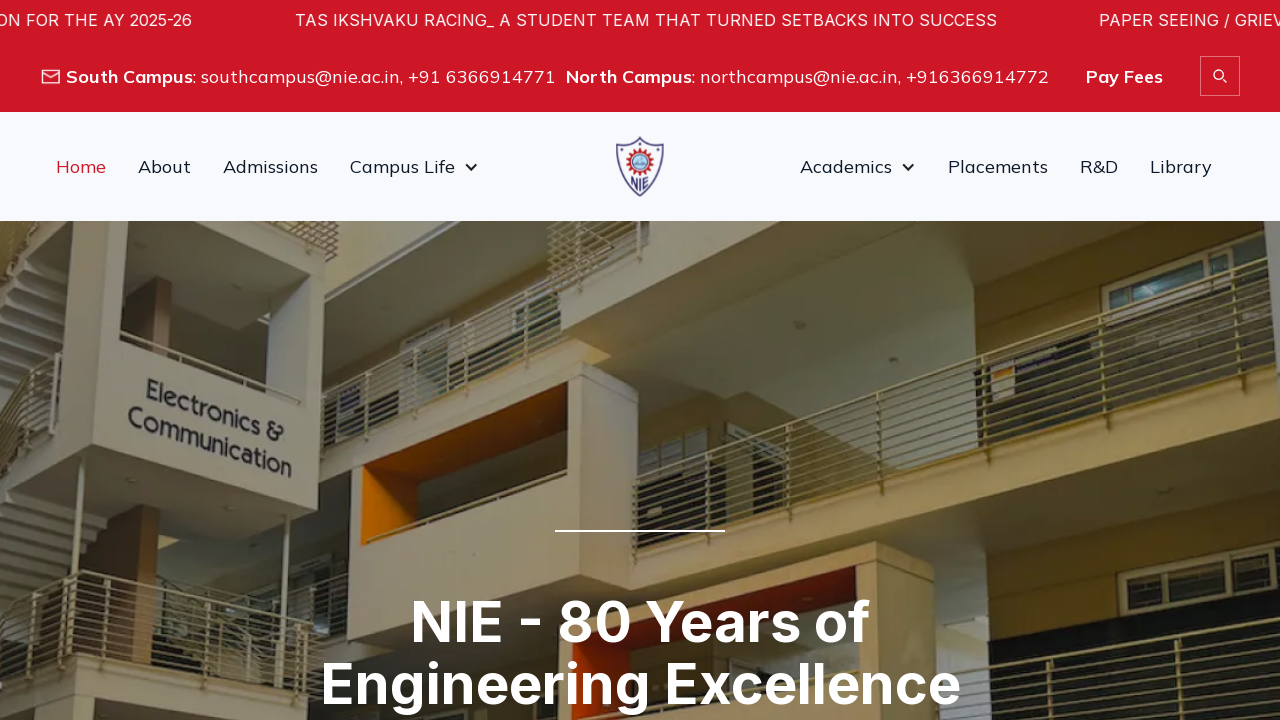

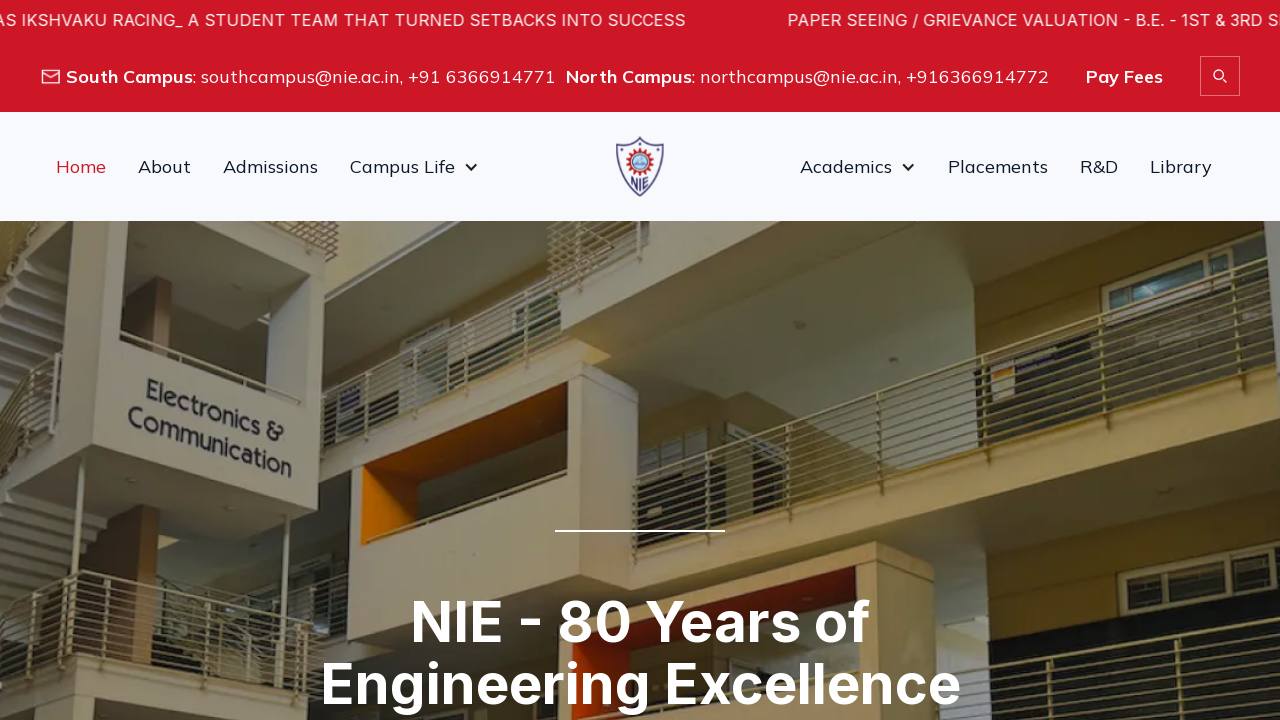